Navigates to a practice automation page and interacts with a web table to verify its structure and content are properly displayed

Starting URL: https://rahulshettyacademy.com/AutomationPractice/

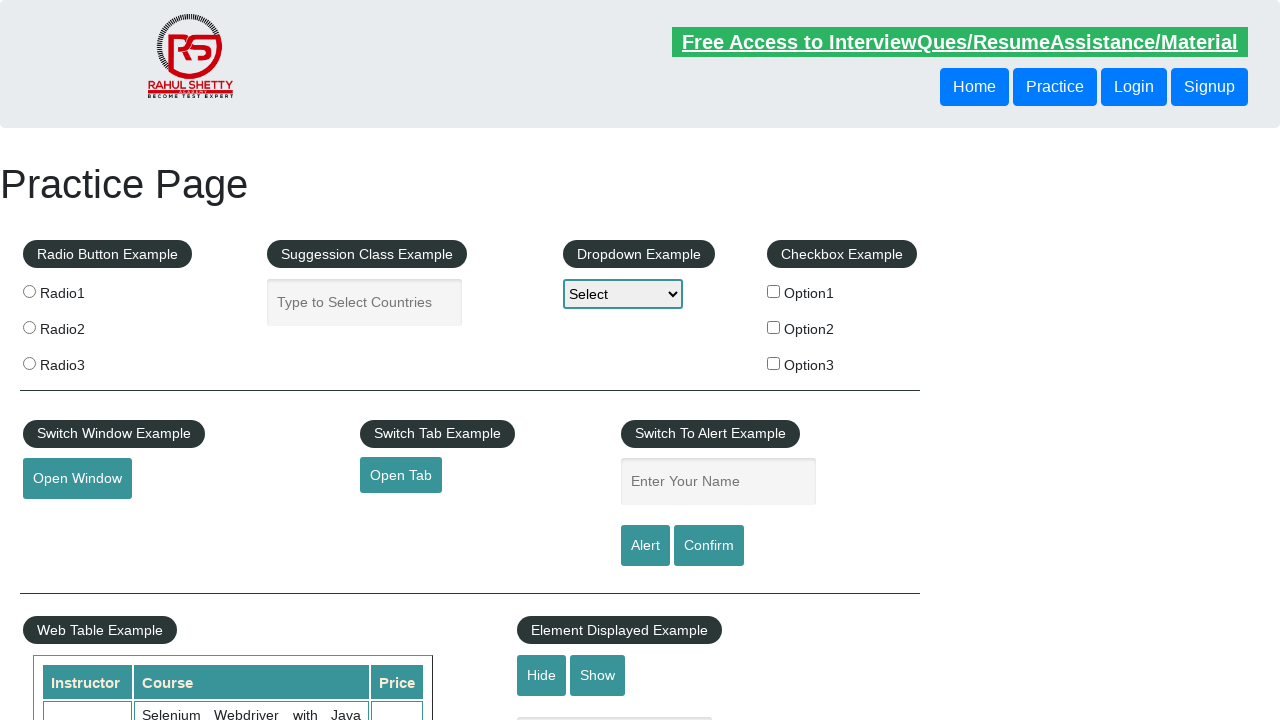

Waited for courses table to be present
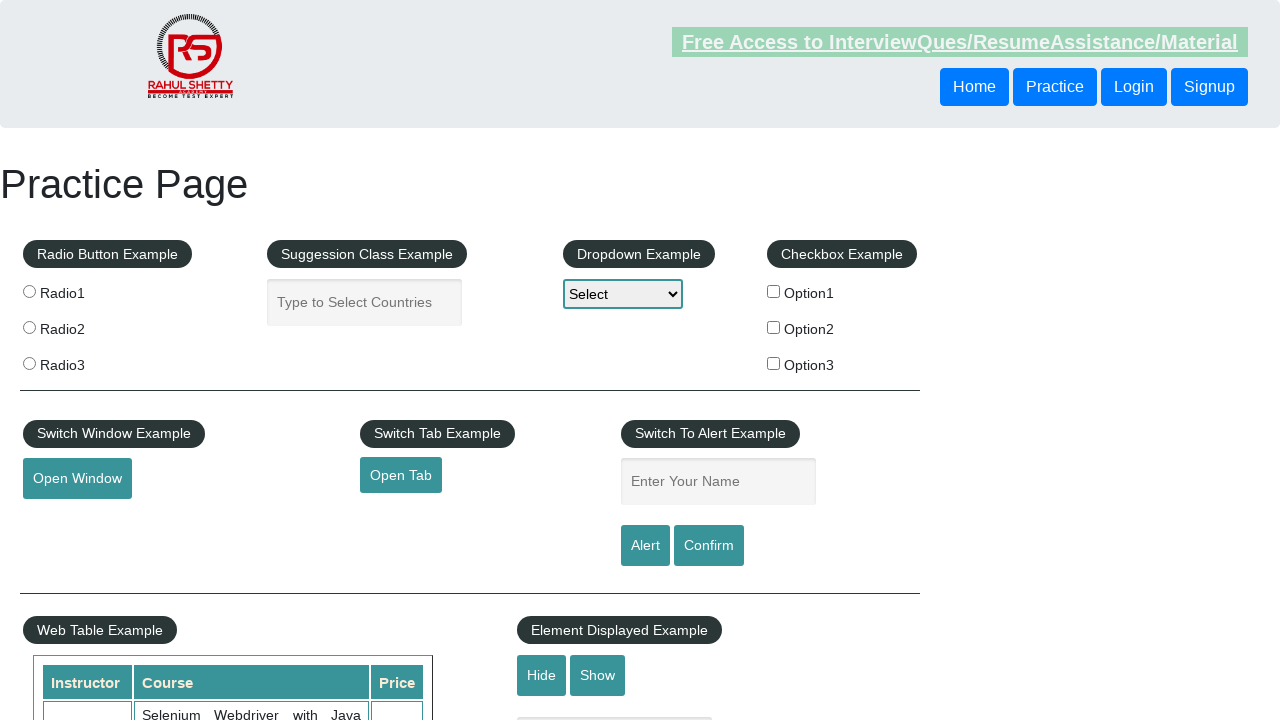

Verified table rows are present
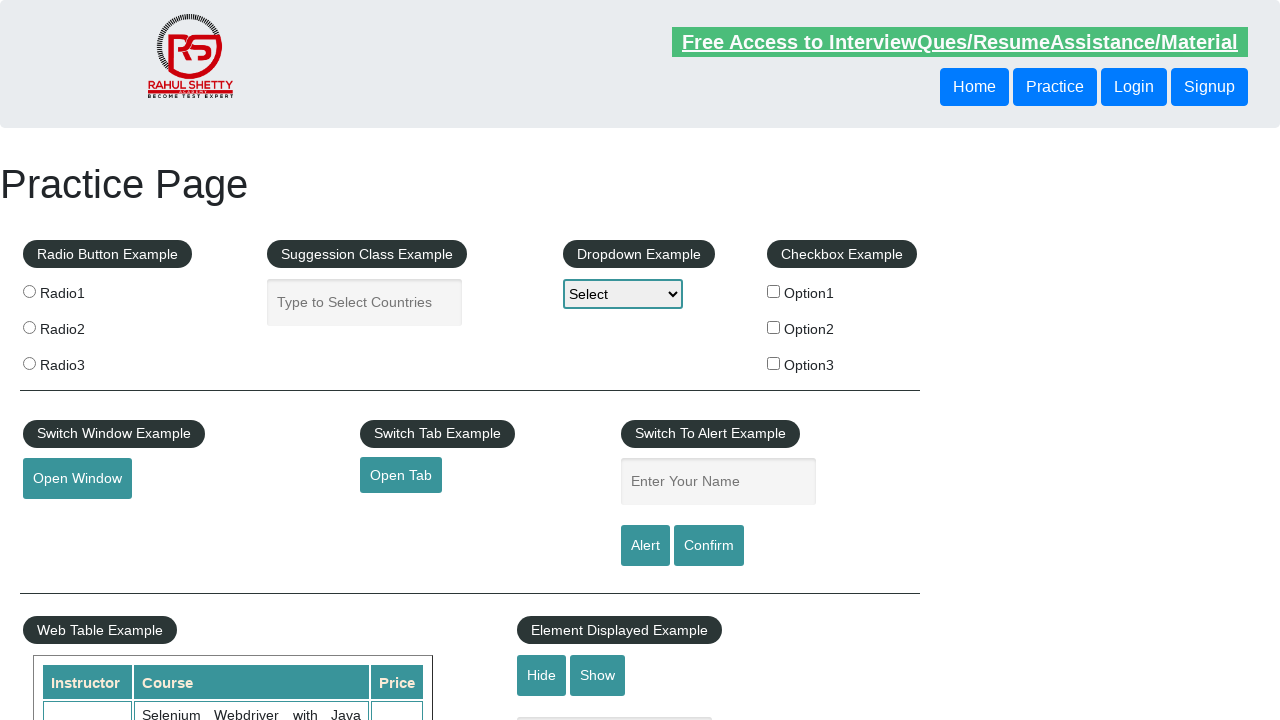

Verified table headers are present
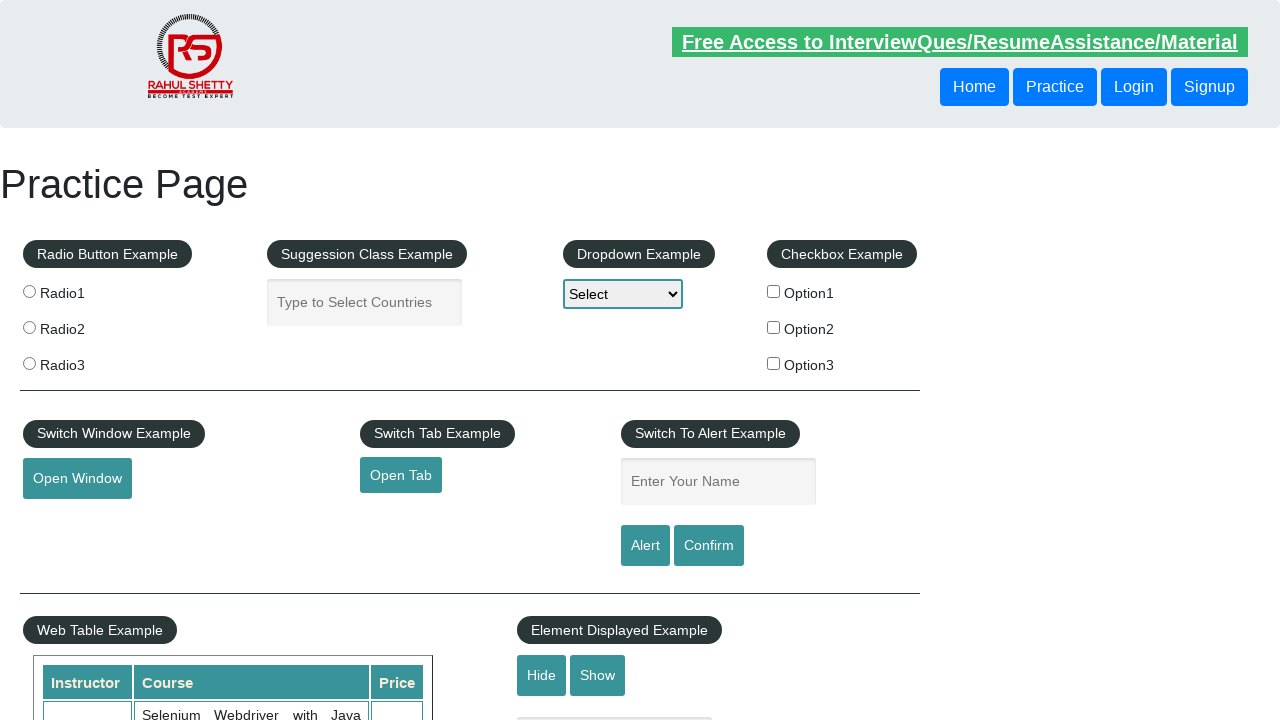

Verified table data cells are present
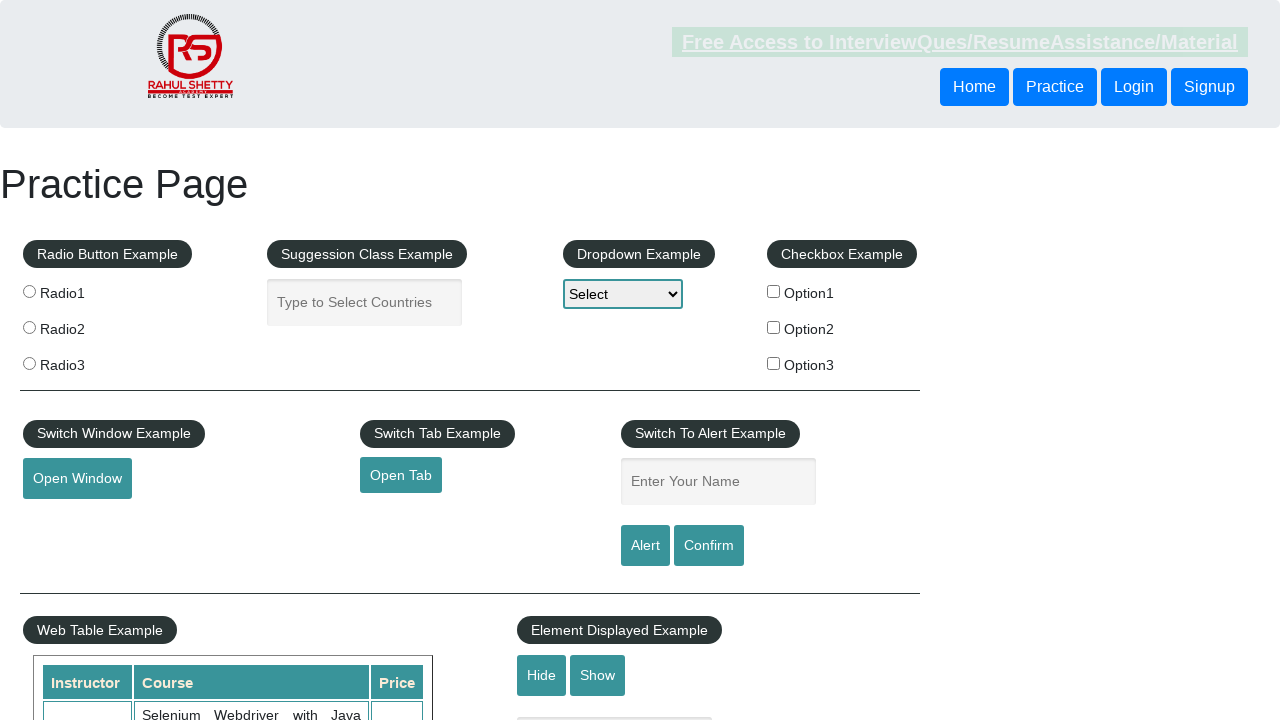

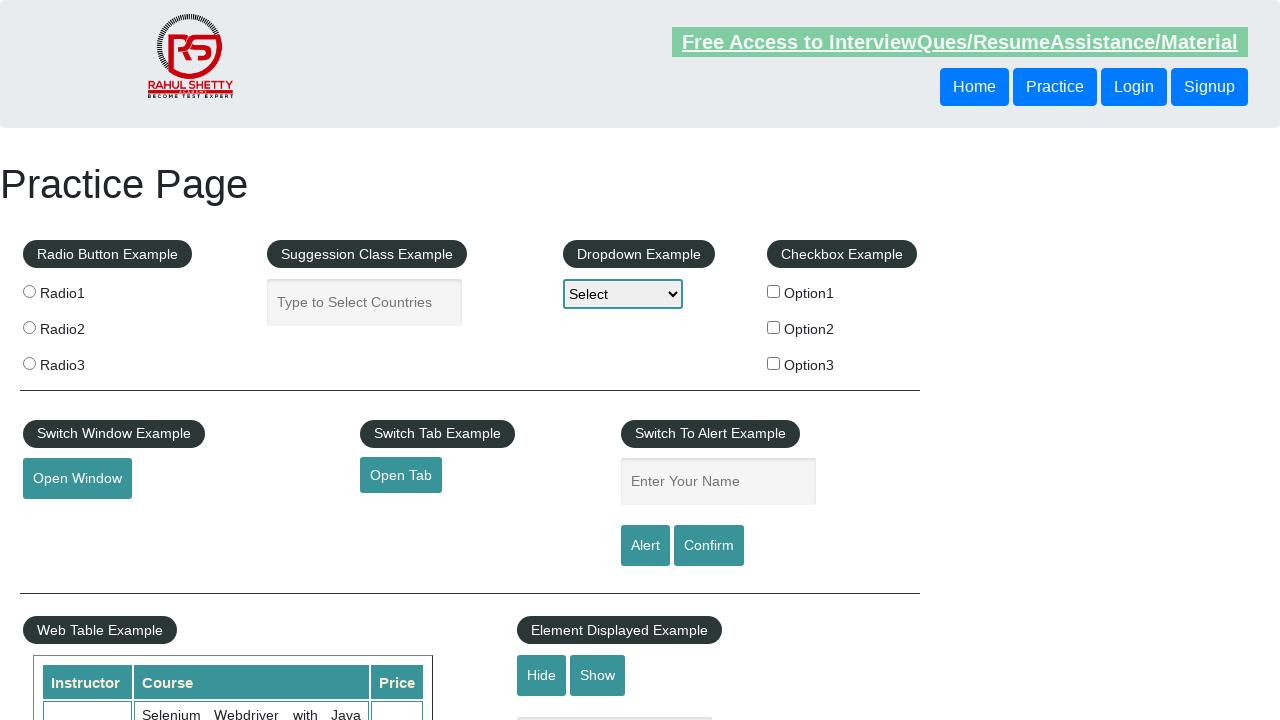